Navigates to KSRTC waitlist page and verifies the page loads by checking title and URL

Starting URL: https://ksrtc.in/oprs-web/ticket/waitlist.do

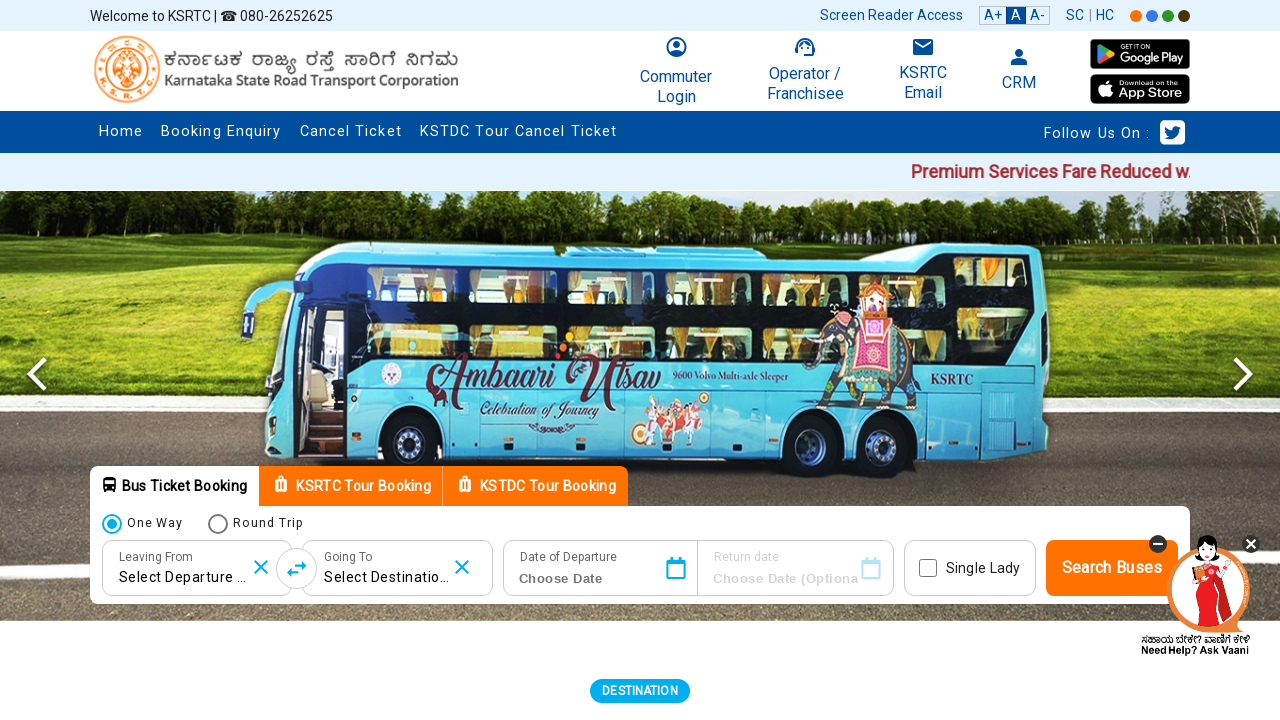

Waited for DOM content loaded state on KSRTC waitlist page
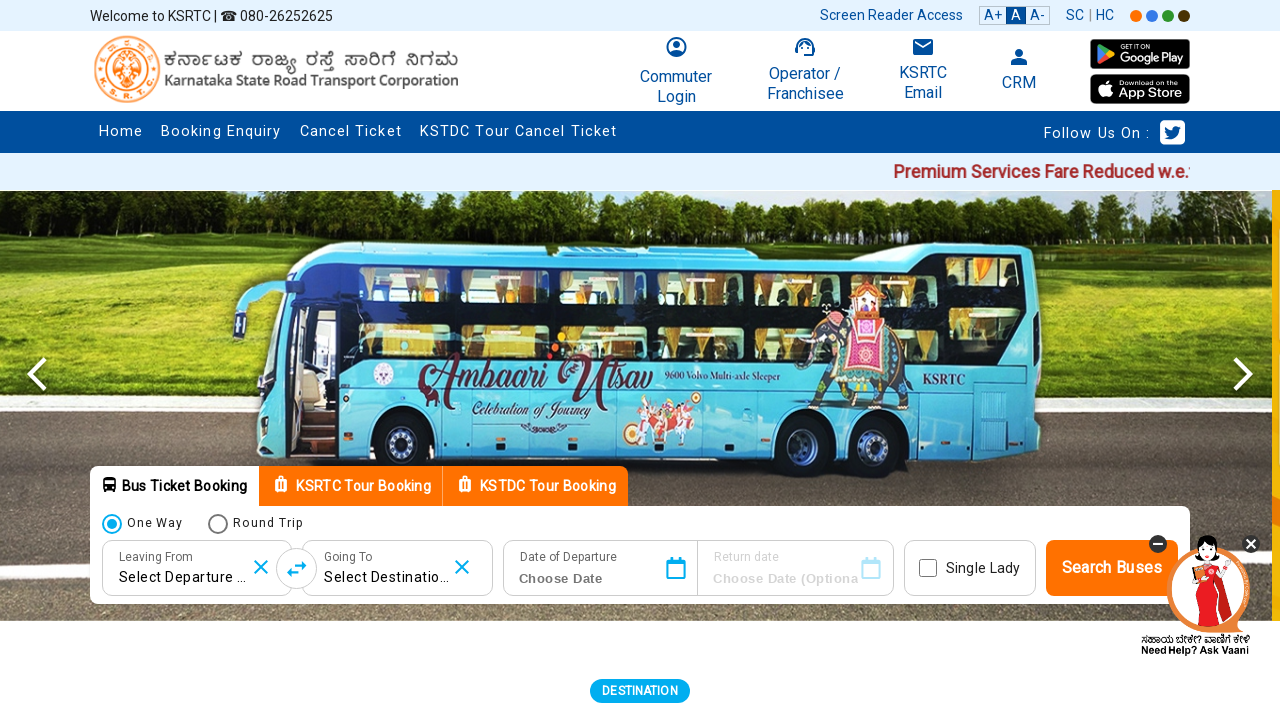

Retrieved page title: Karnataka State Road Transport Corporation - KSRTC
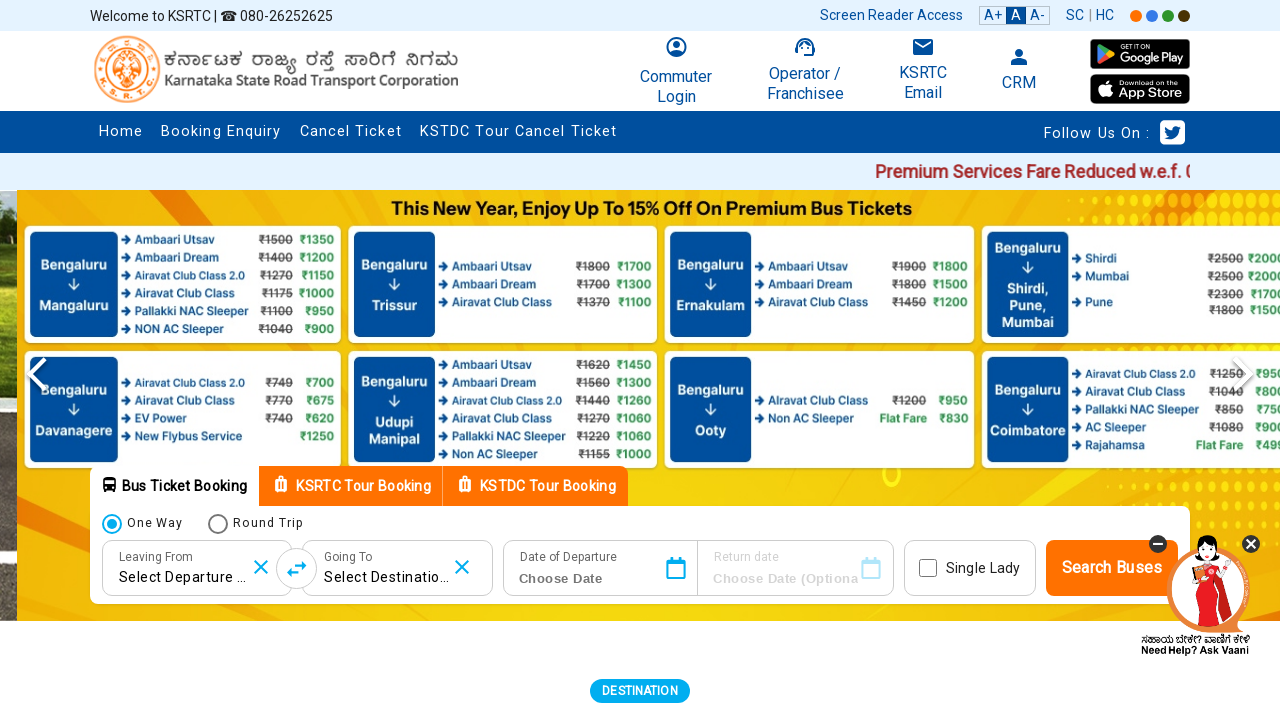

Retrieved current URL: https://ksrtc.in/
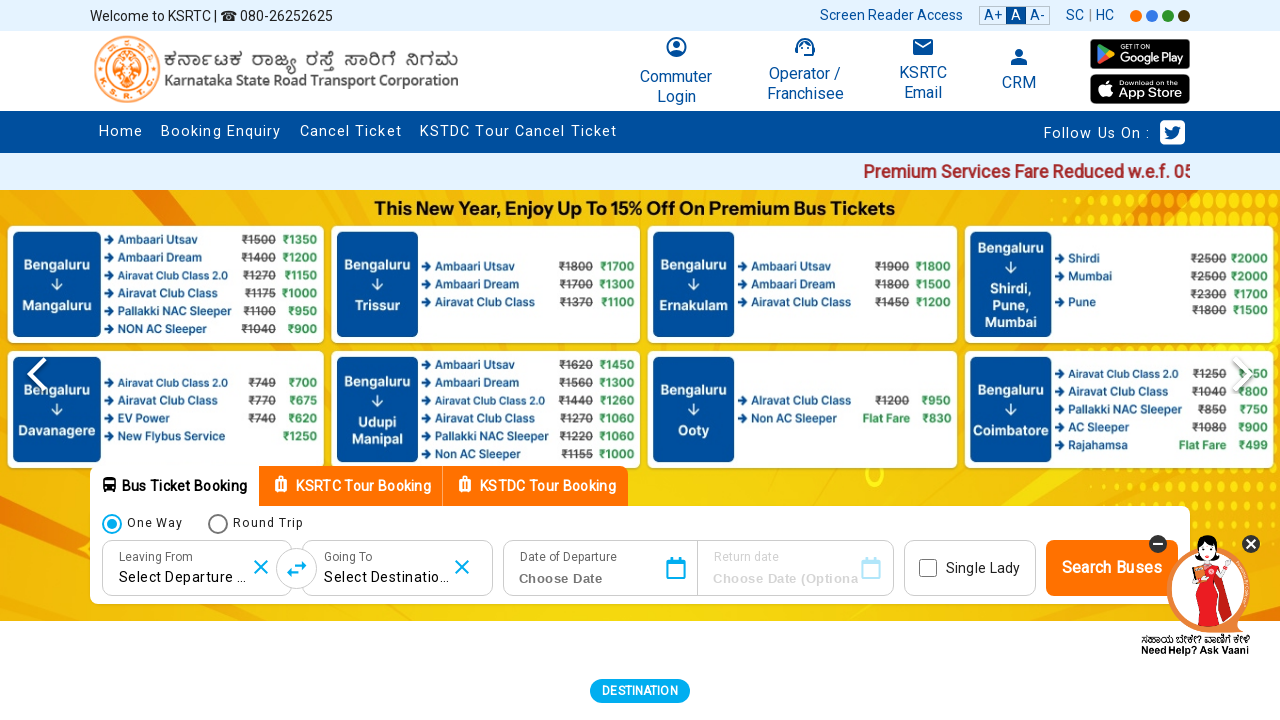

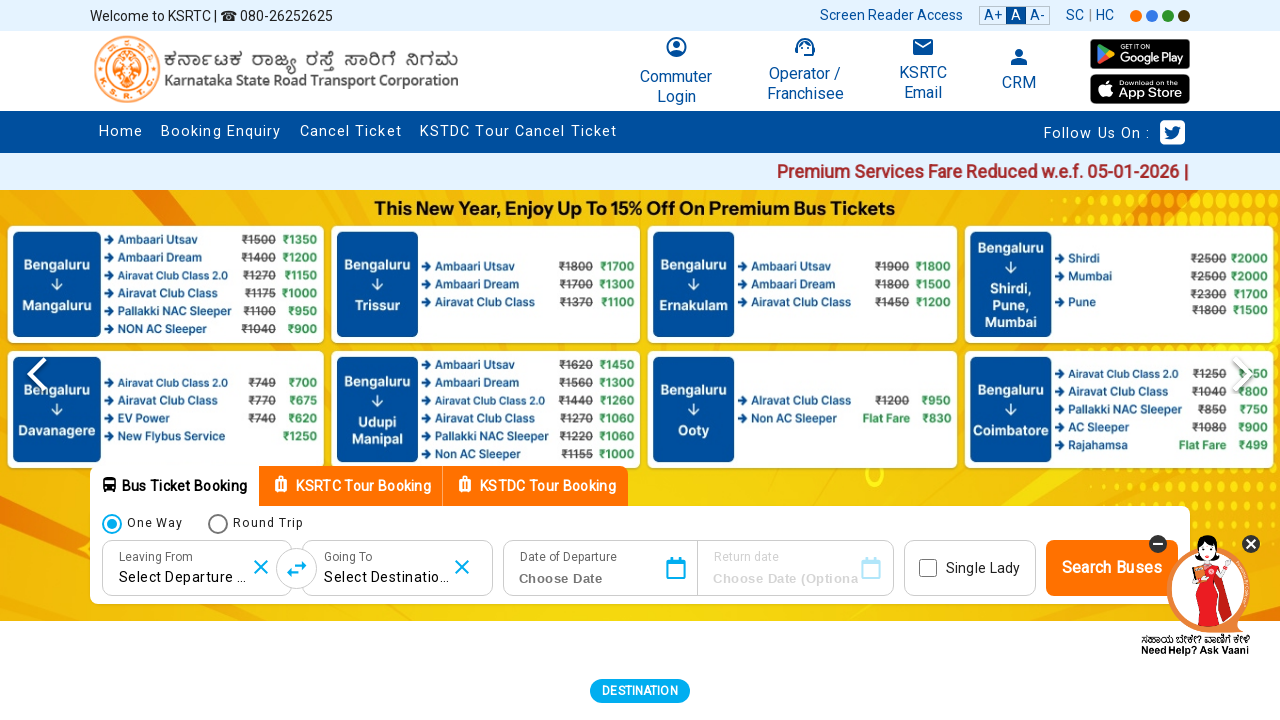